Tests alert dialog handling by clicking an alert button and accepting the alert dialog that appears

Starting URL: https://testautomationpractice.blogspot.com/

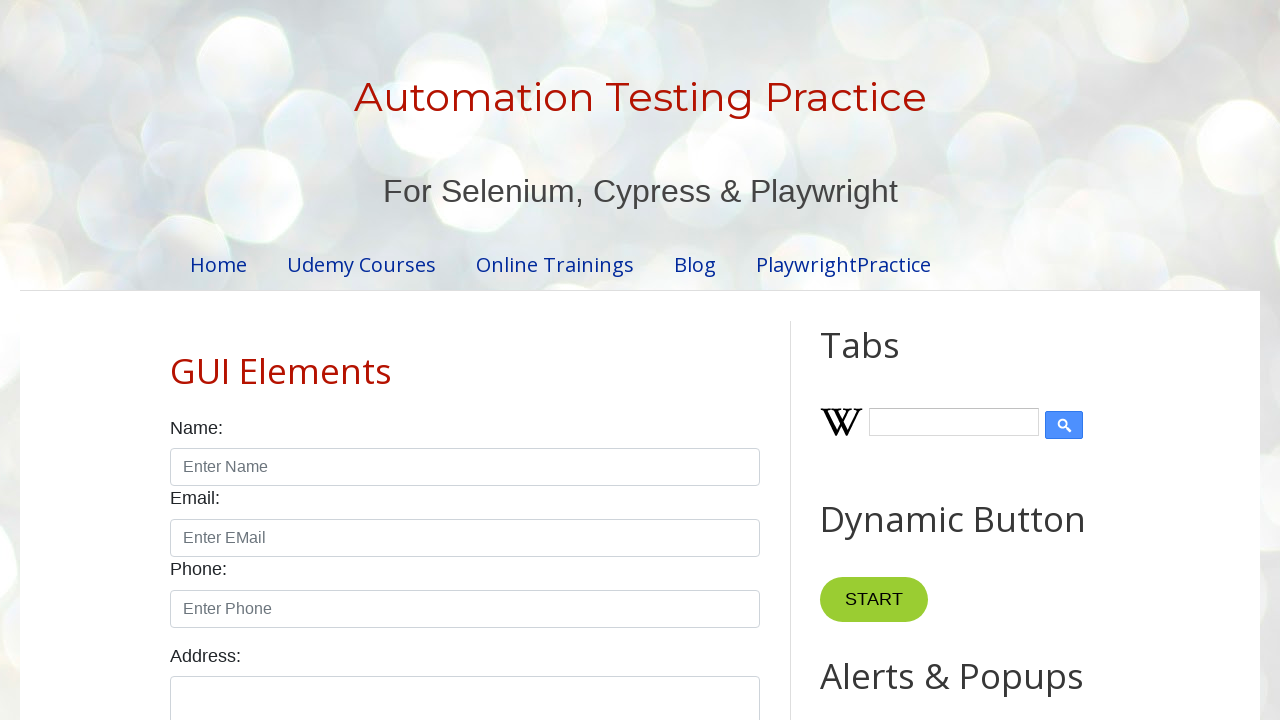

Alert button is visible and ready to interact with
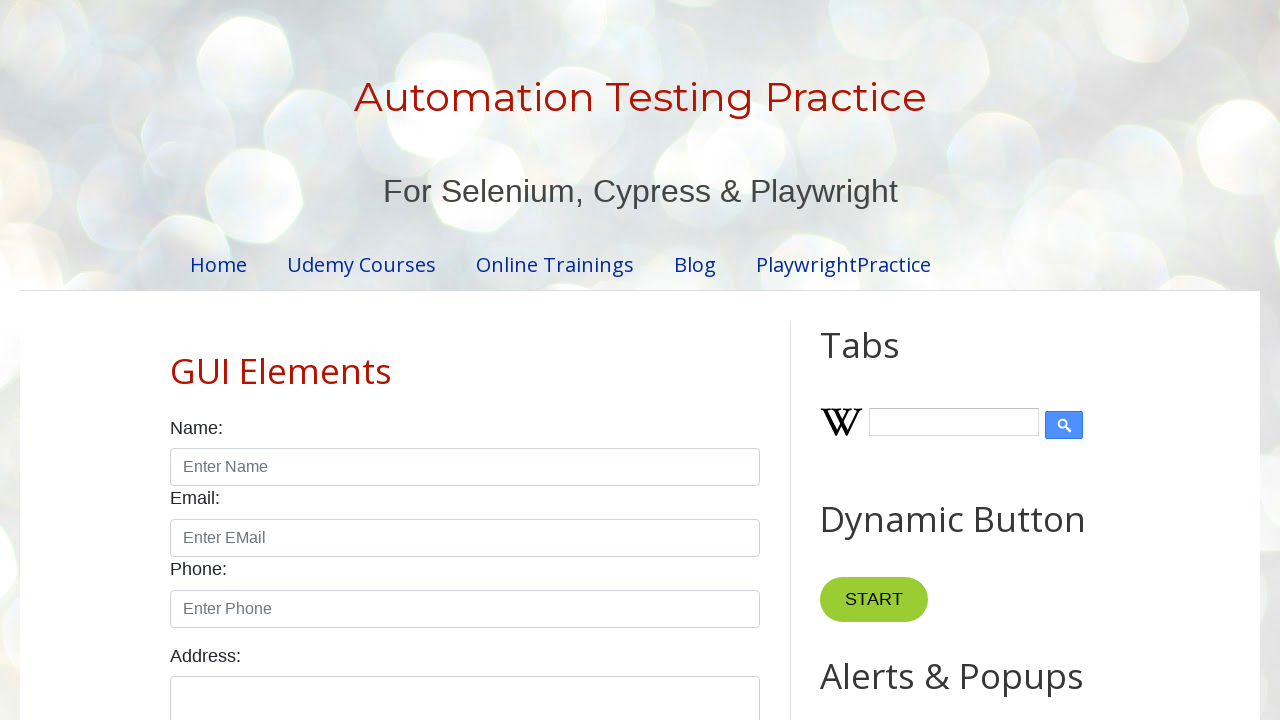

Alert dialog handler registered
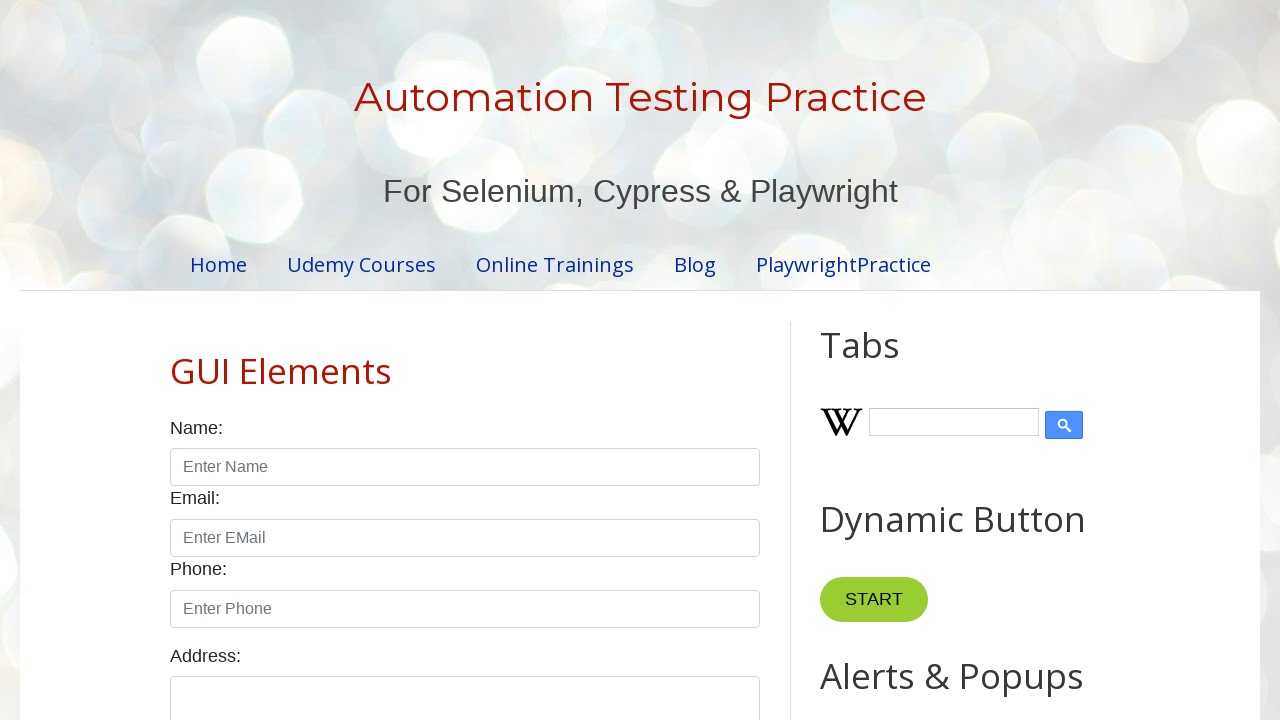

Clicked the alert button to trigger alert dialog at (888, 361) on button[onclick='myFunctionAlert()']
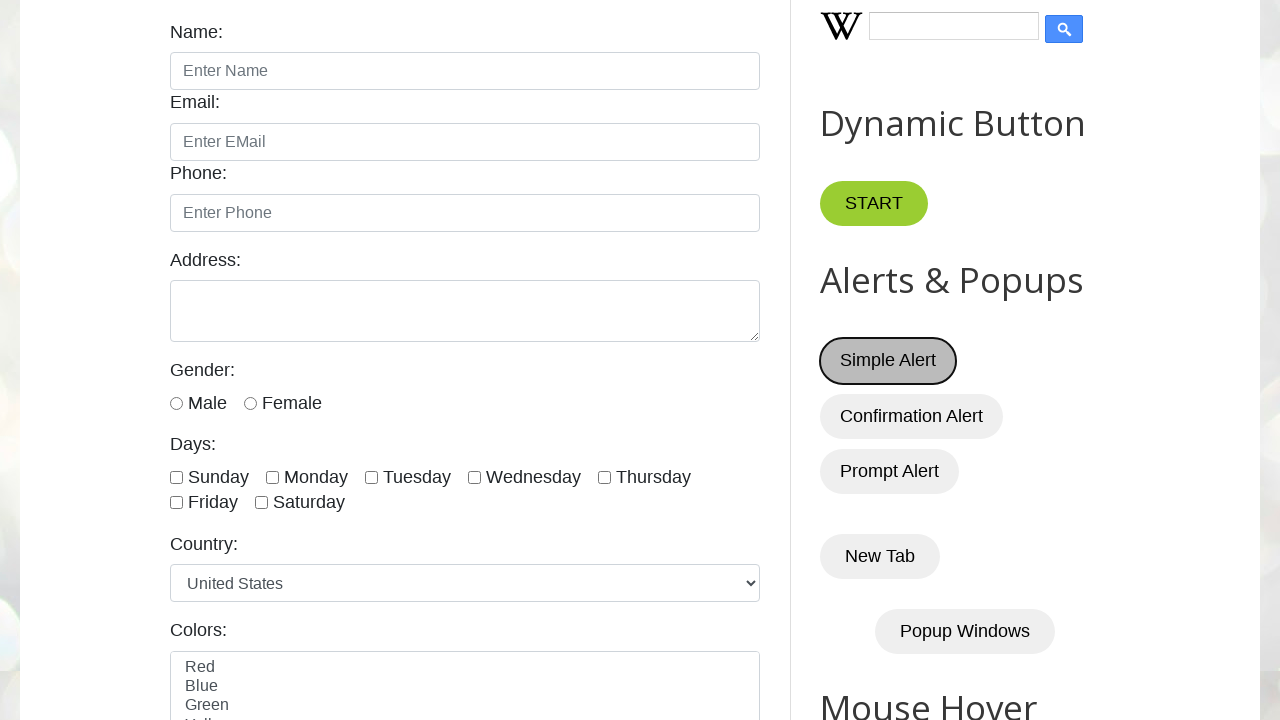

Alert dialog was accepted and processing completed
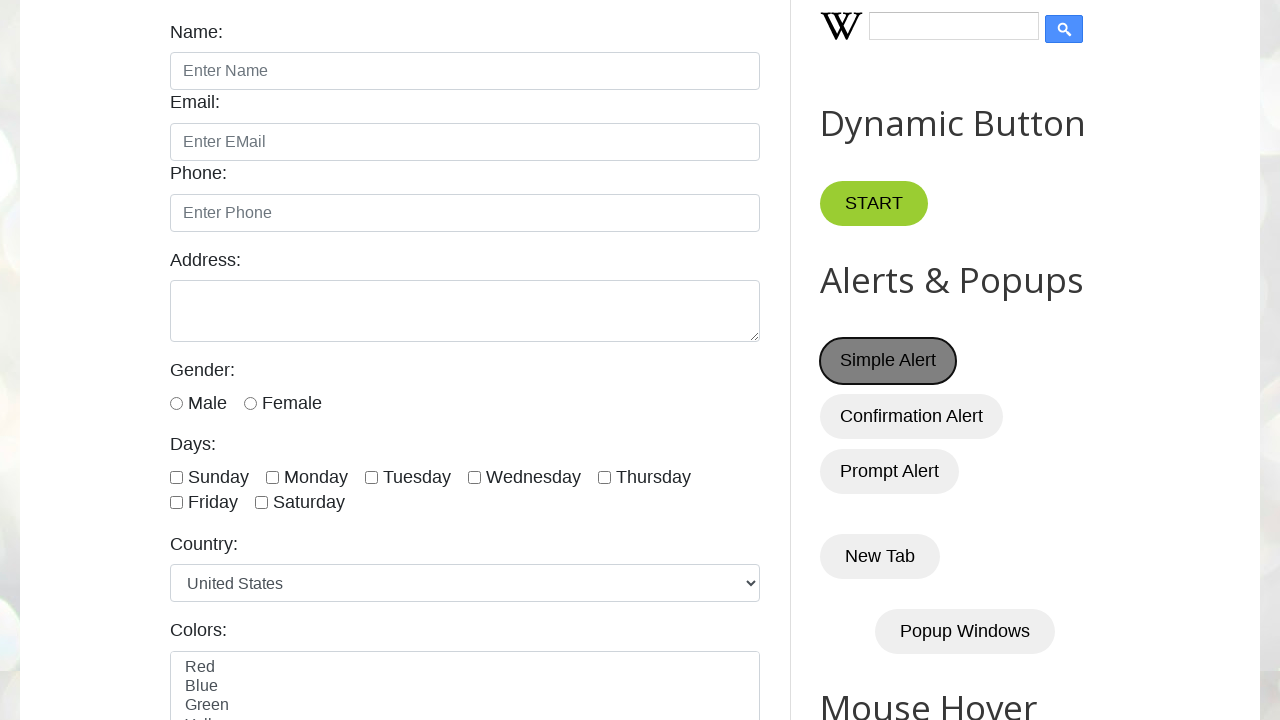

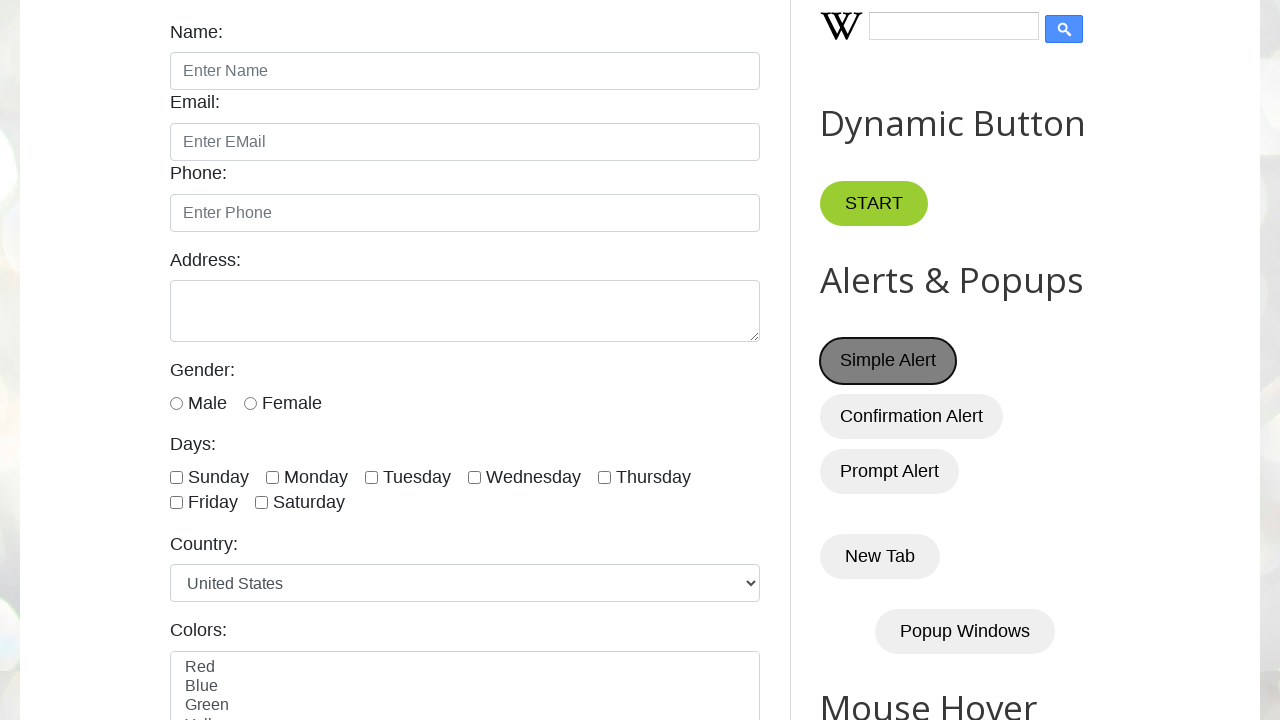